Tests drag and drop functionality by dragging a source element and dropping it onto a target element using mouse actions

Starting URL: https://jqueryui.com/resources/demos/droppable/default.html

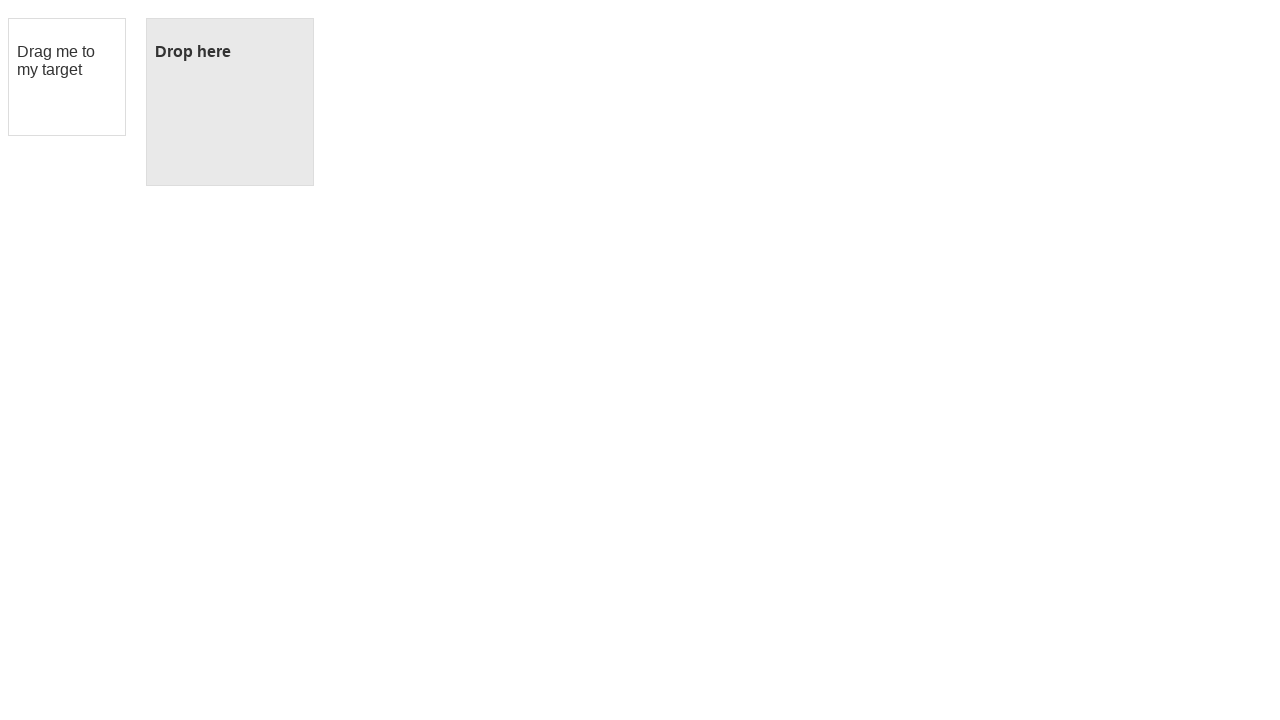

Navigated to jQuery UI droppable demo page
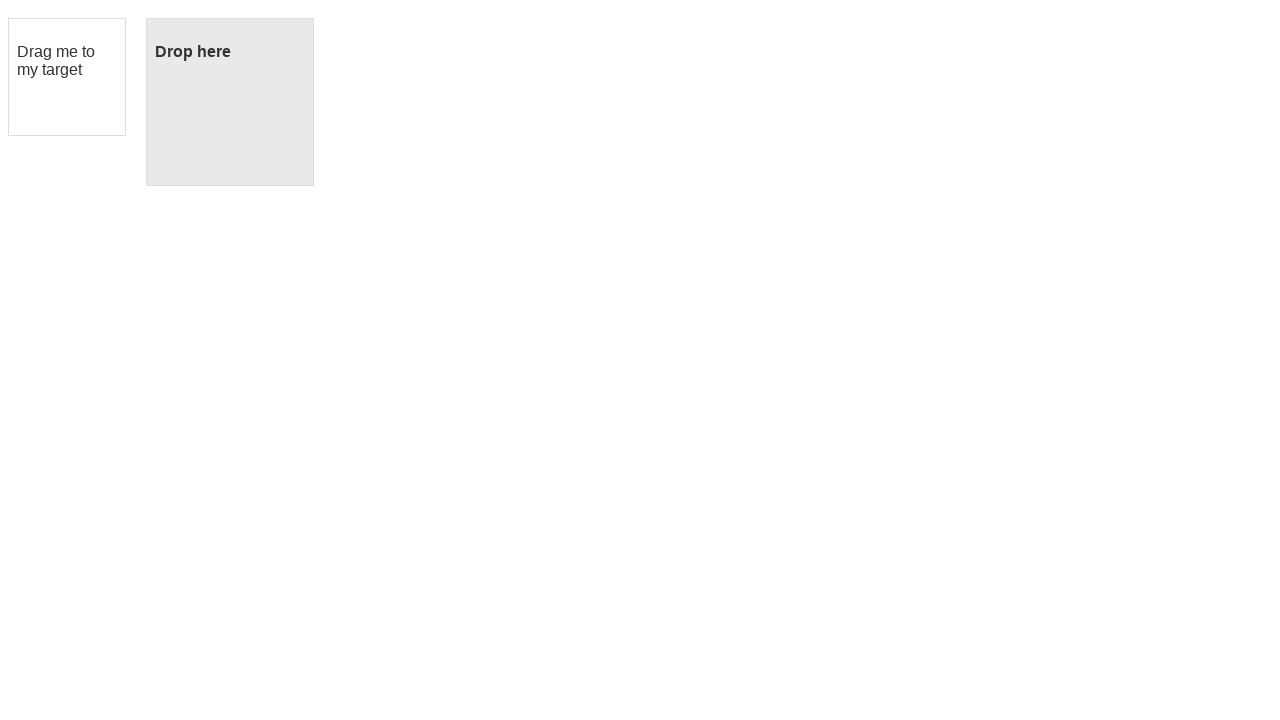

Located draggable source element
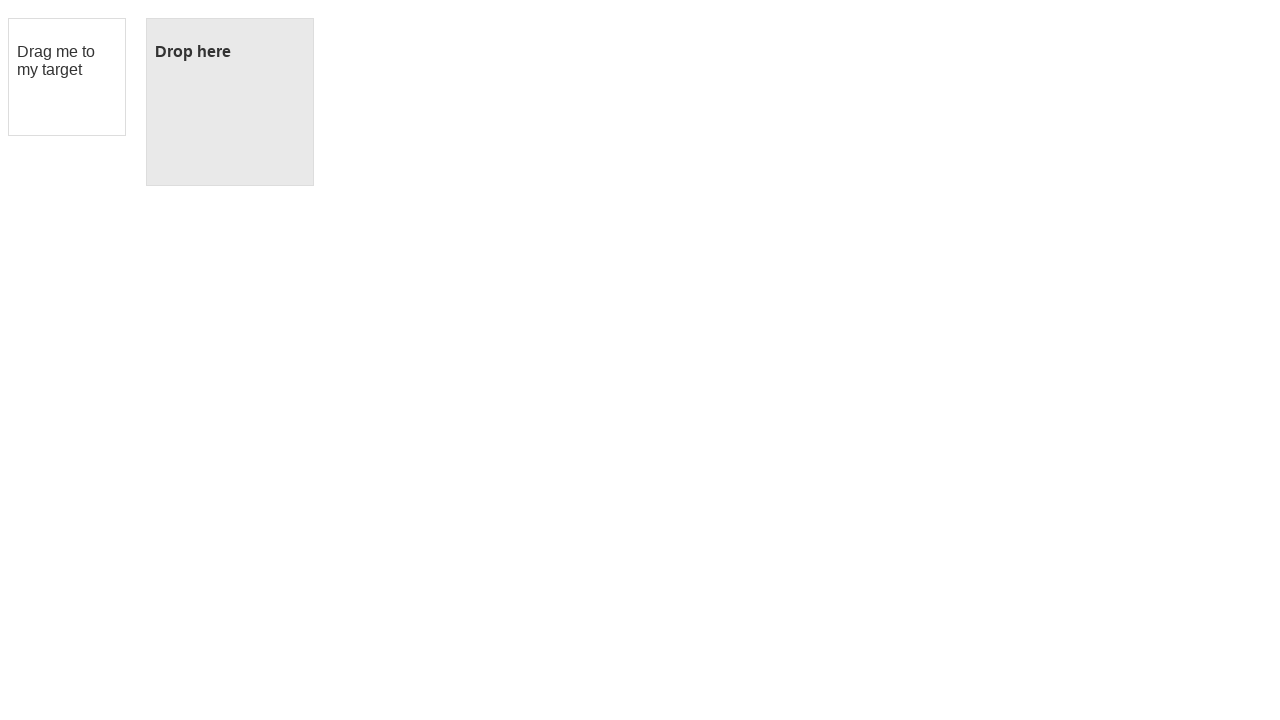

Located droppable target element
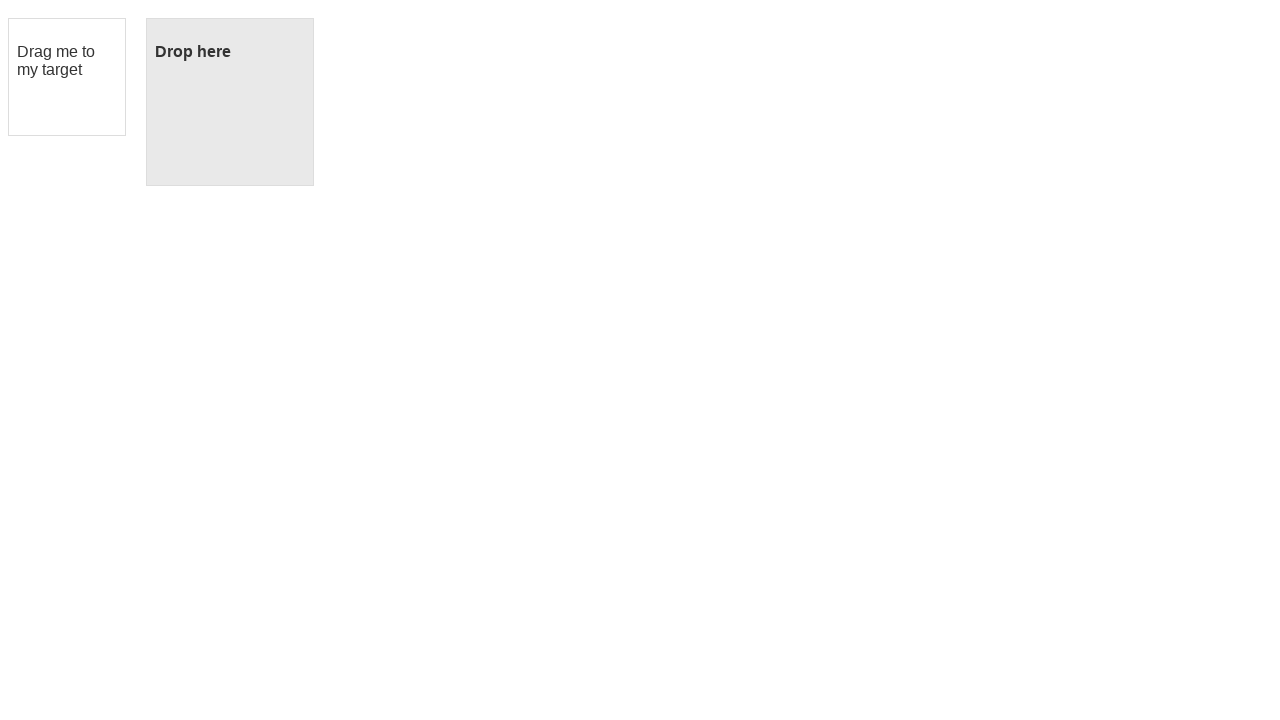

Dragged source element and dropped it onto target element at (230, 102)
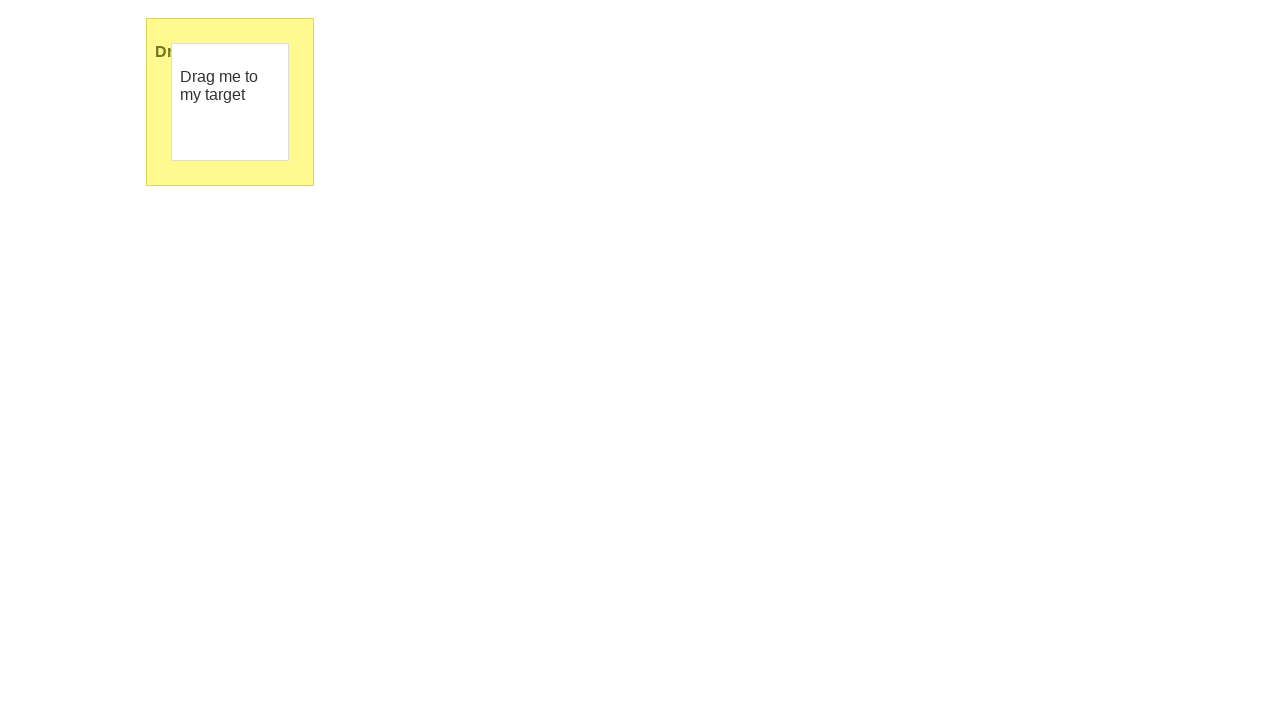

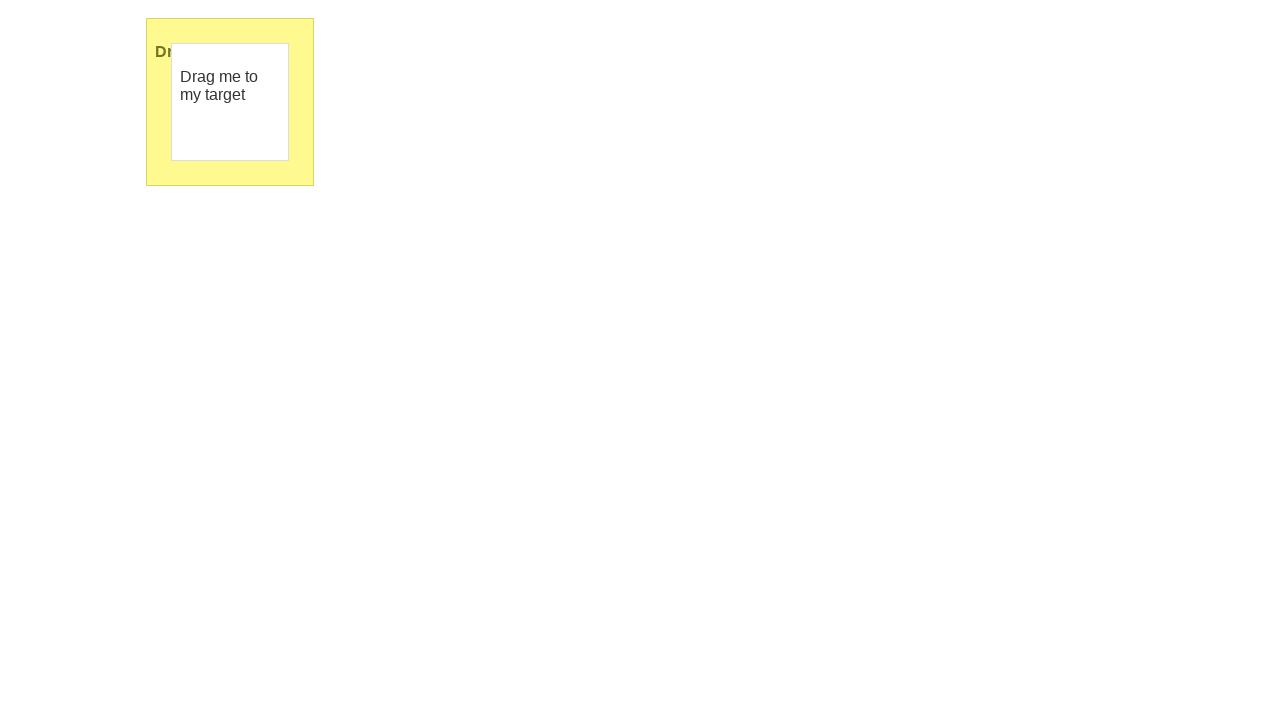